Tests filtering to display only completed items.

Starting URL: https://demo.playwright.dev/todomvc

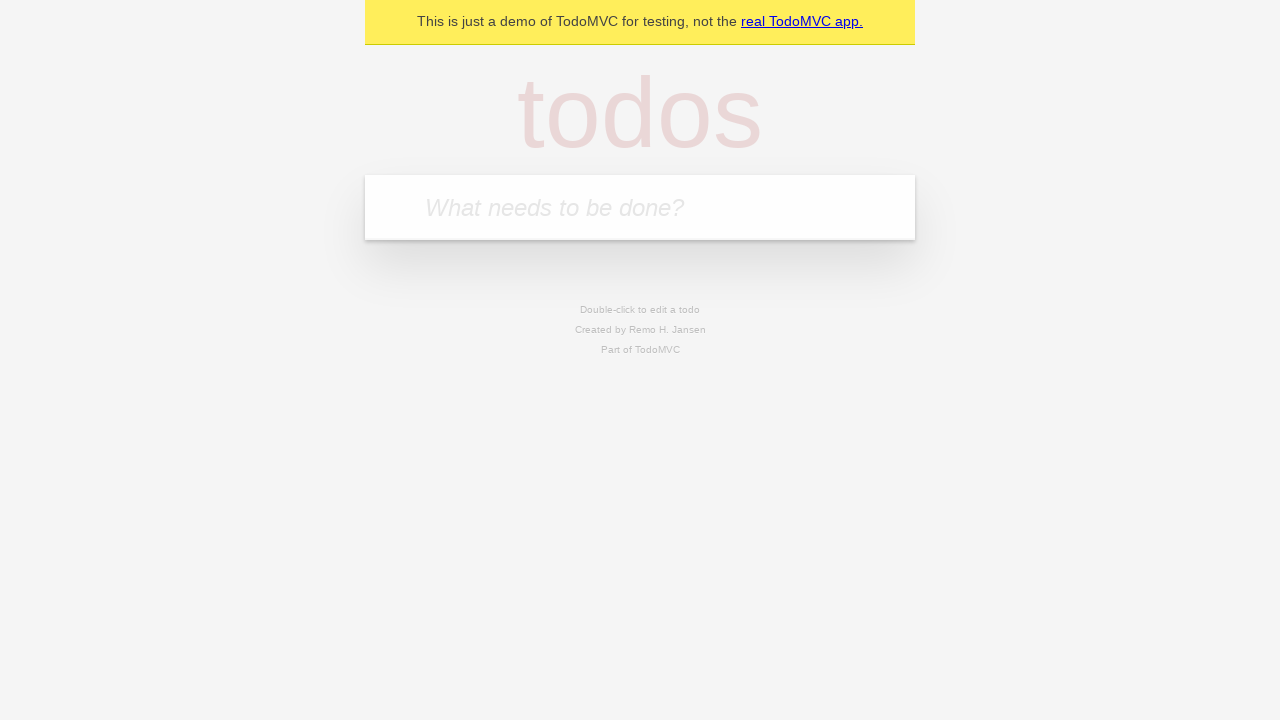

Filled new todo input with 'buy some cheese' on .new-todo
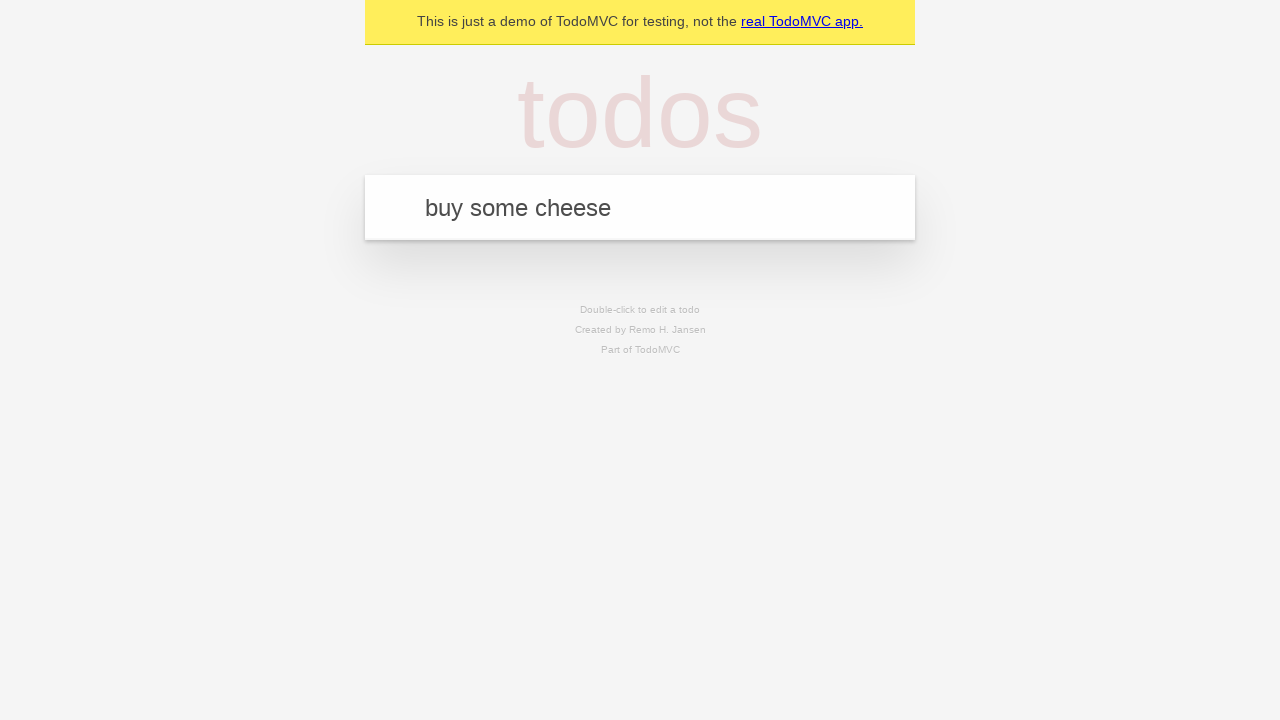

Pressed Enter to add first todo item on .new-todo
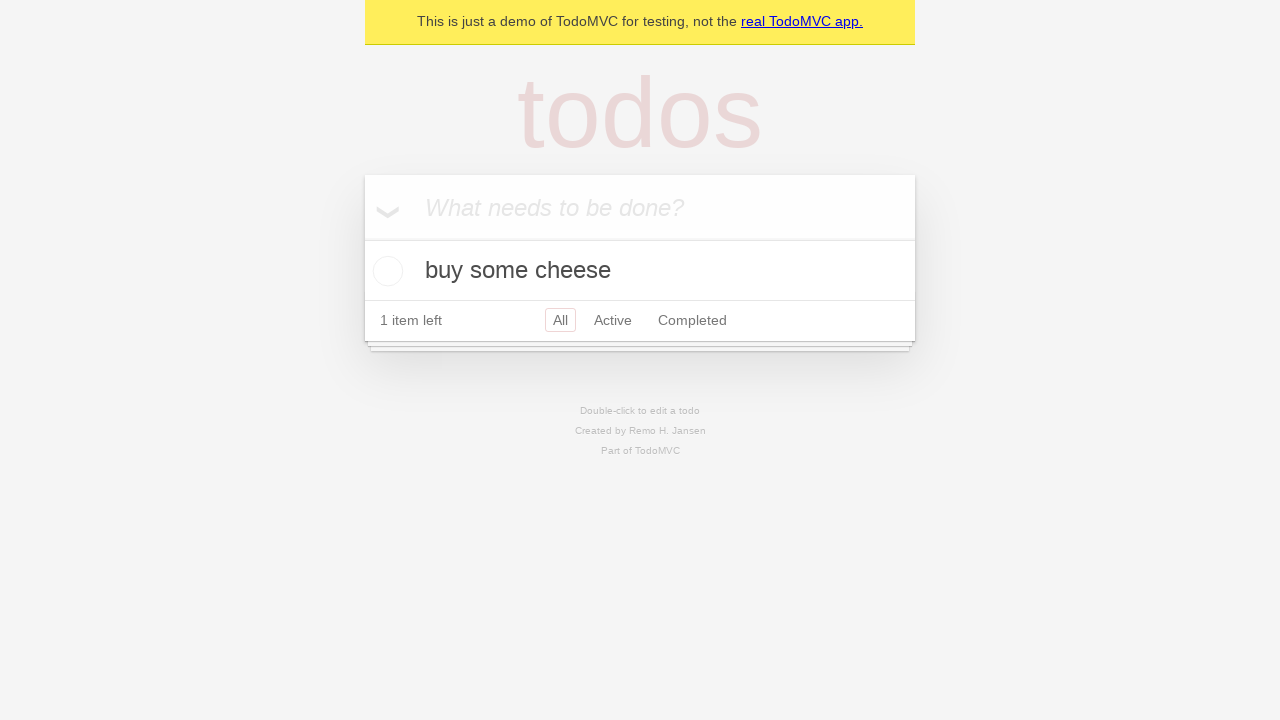

Filled new todo input with 'feed the cat' on .new-todo
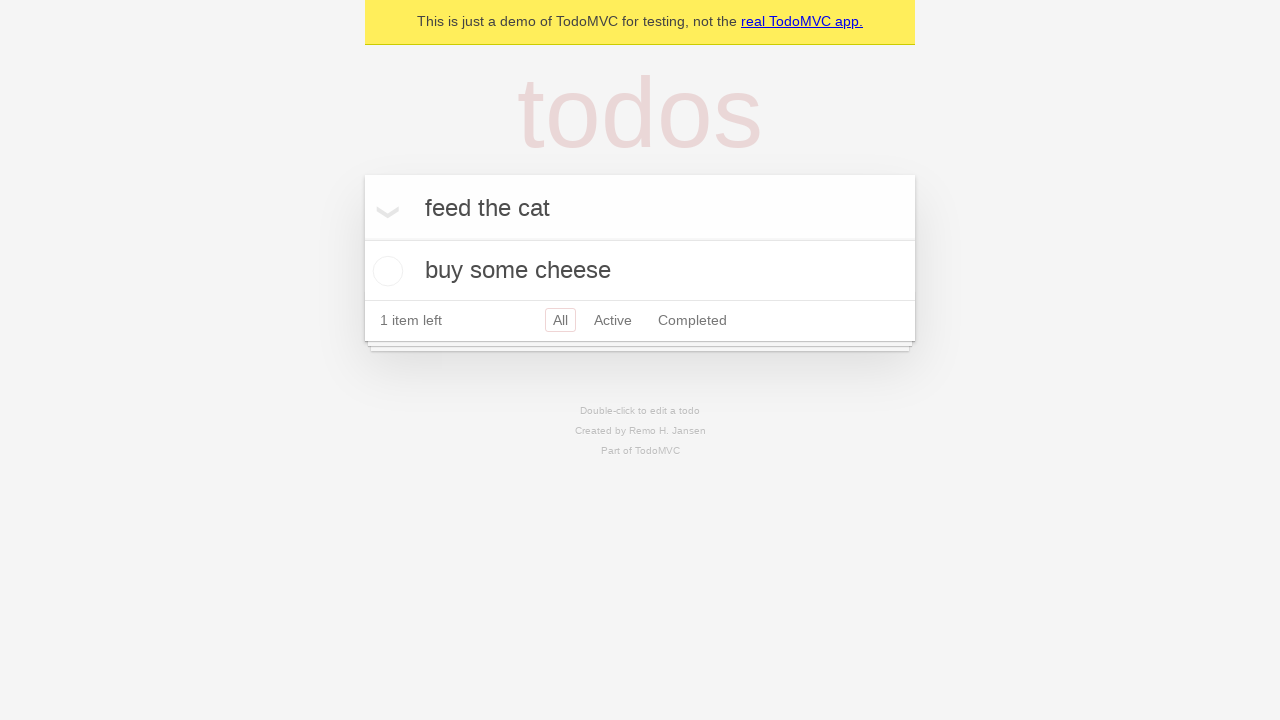

Pressed Enter to add second todo item on .new-todo
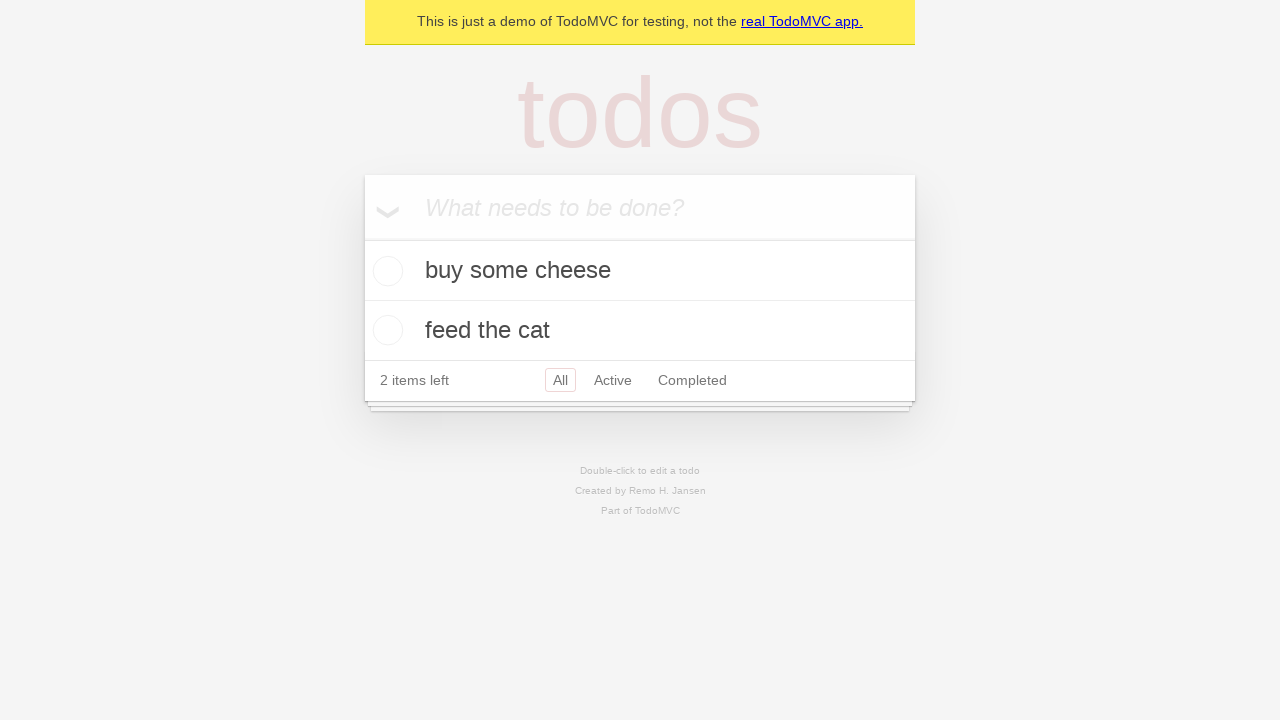

Filled new todo input with 'book a doctors appointment' on .new-todo
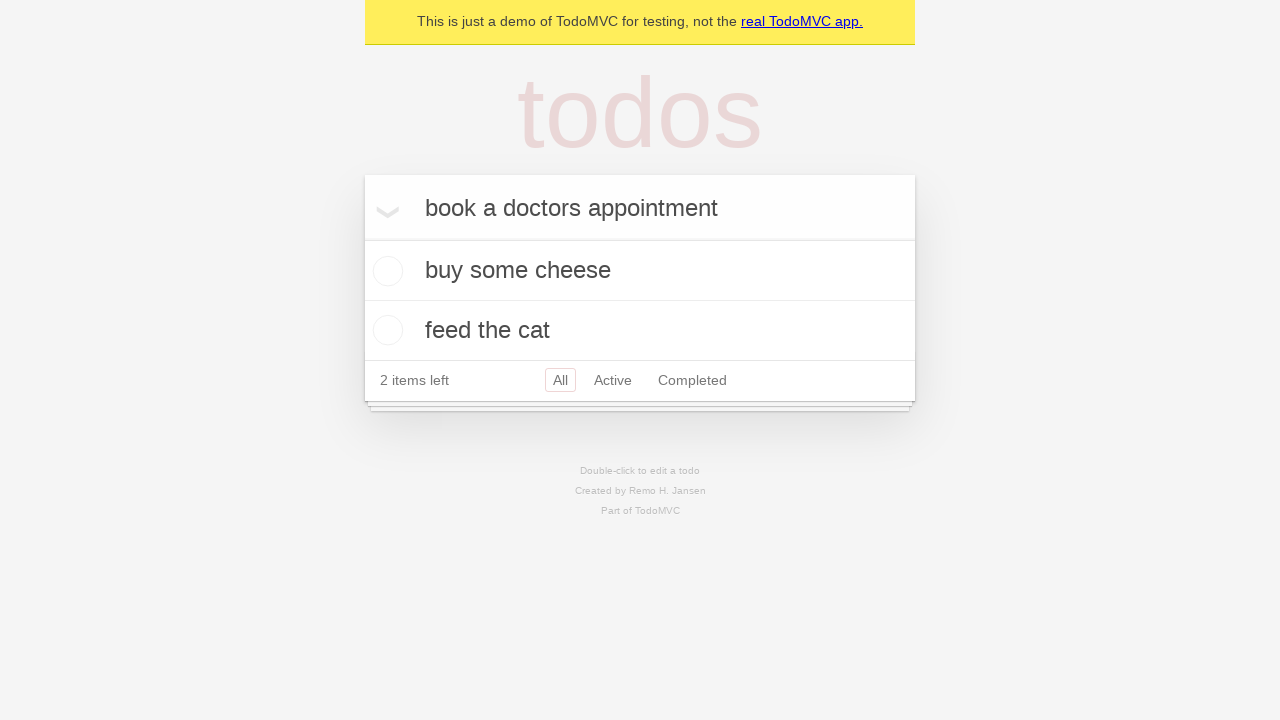

Pressed Enter to add third todo item on .new-todo
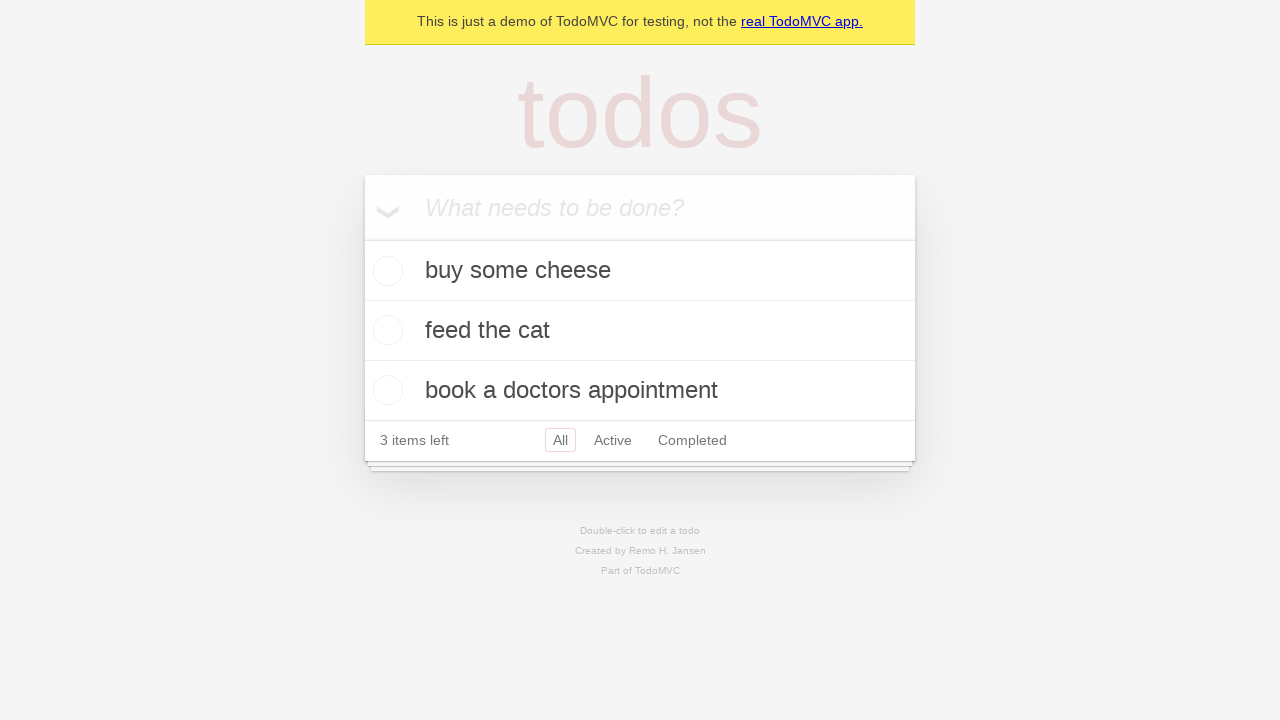

Waited for all three todo items to be created
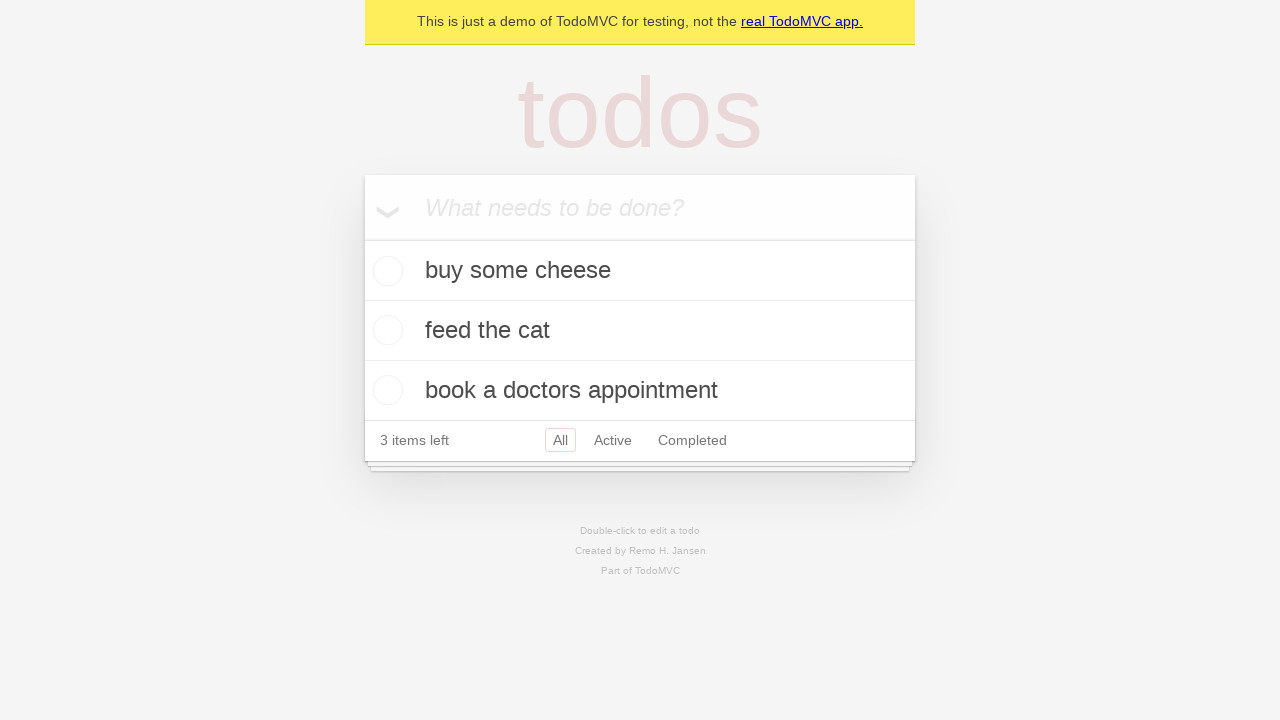

Checked the second todo item as completed at (385, 330) on .todo-list li .toggle >> nth=1
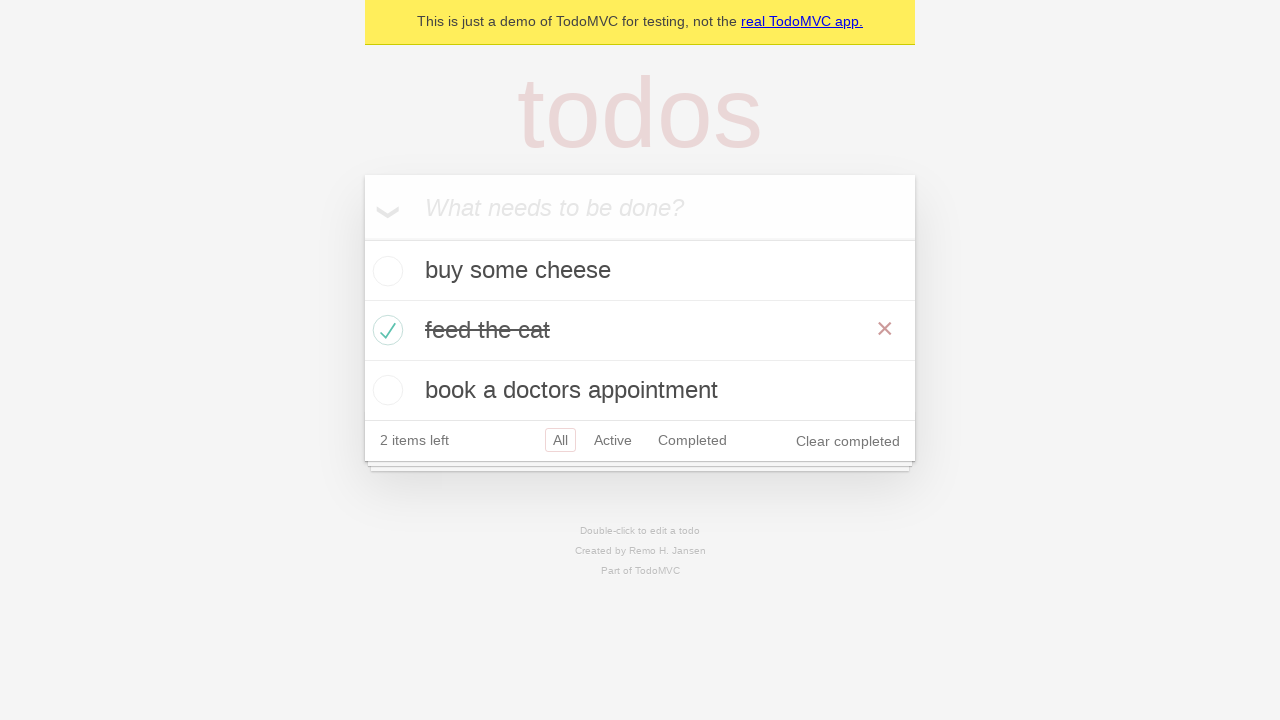

Clicked Completed filter to display only completed items at (692, 440) on .filters >> text=Completed
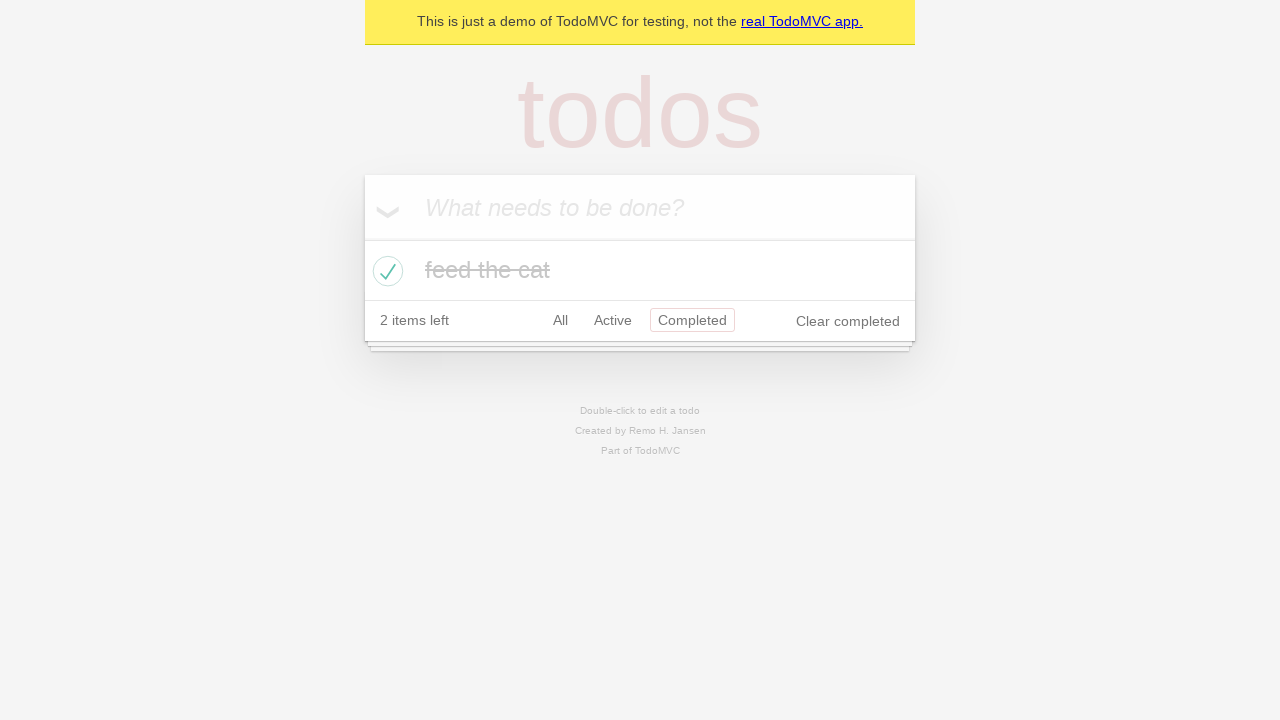

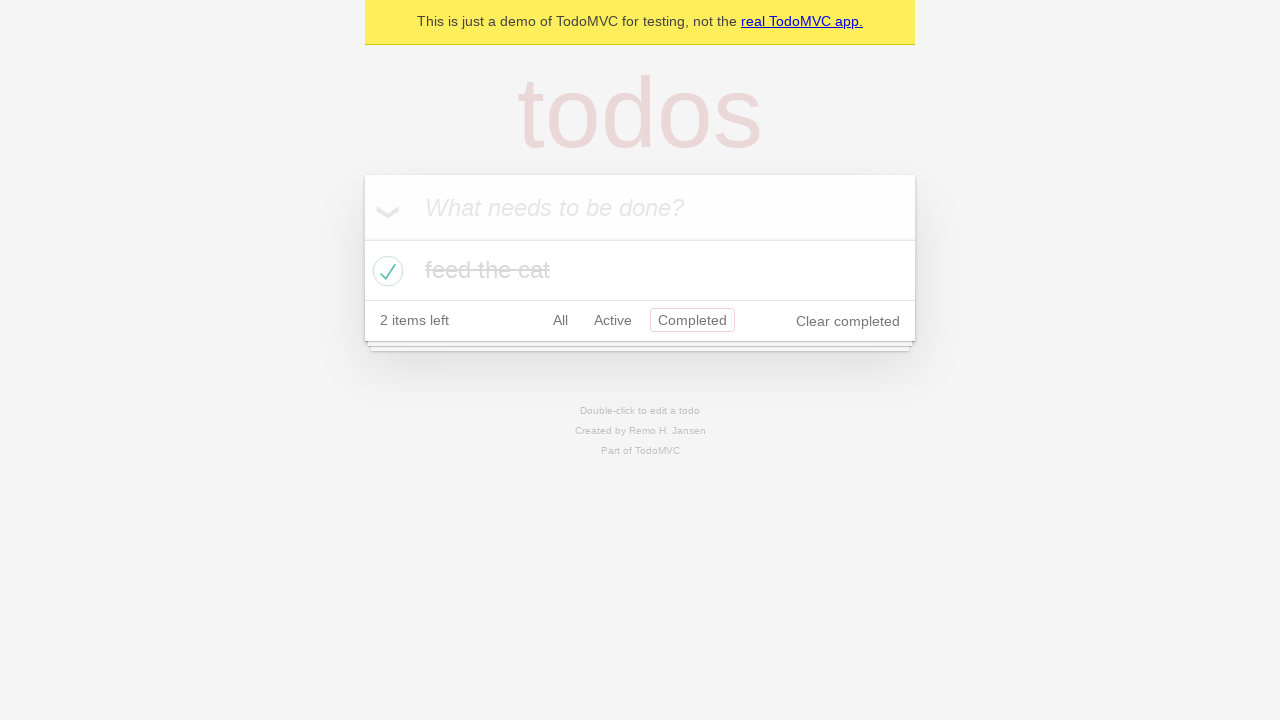